Navigates to the OrangeHRM demo site and waits for the page to load. This is a basic page load verification test.

Starting URL: https://opensource-demo.orangehrmlive.com/

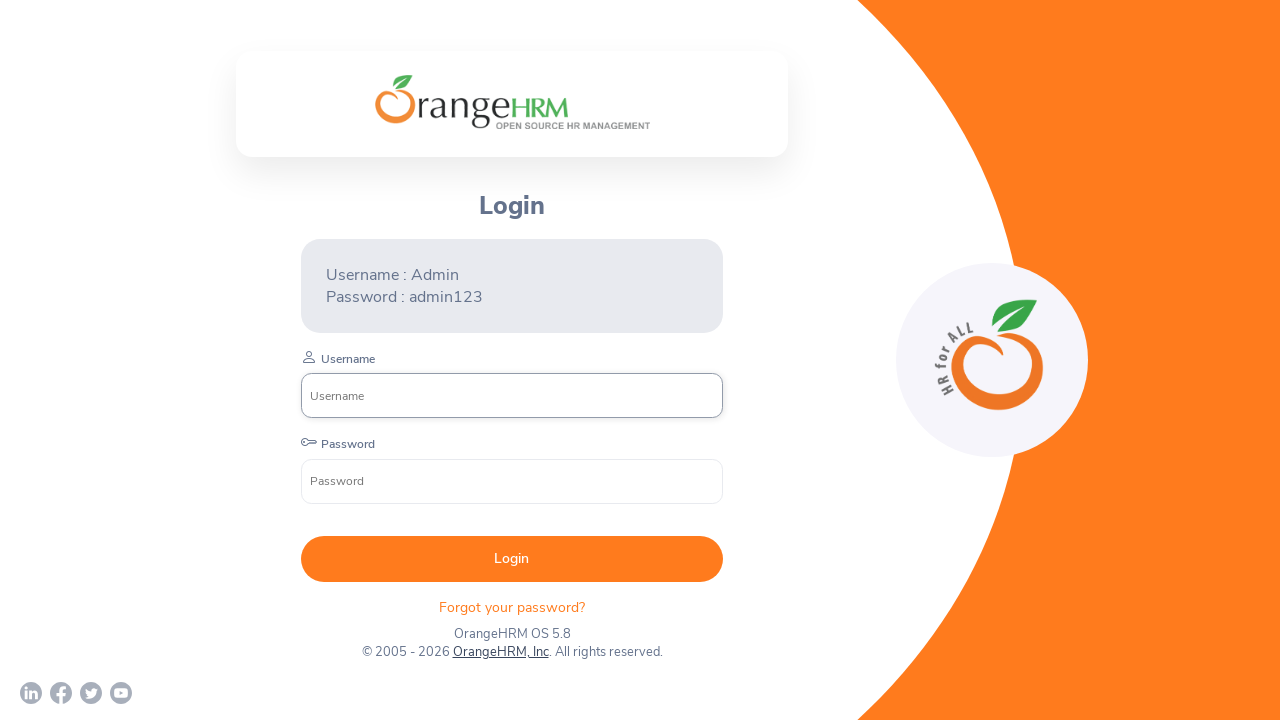

Waited for login form username field to be visible
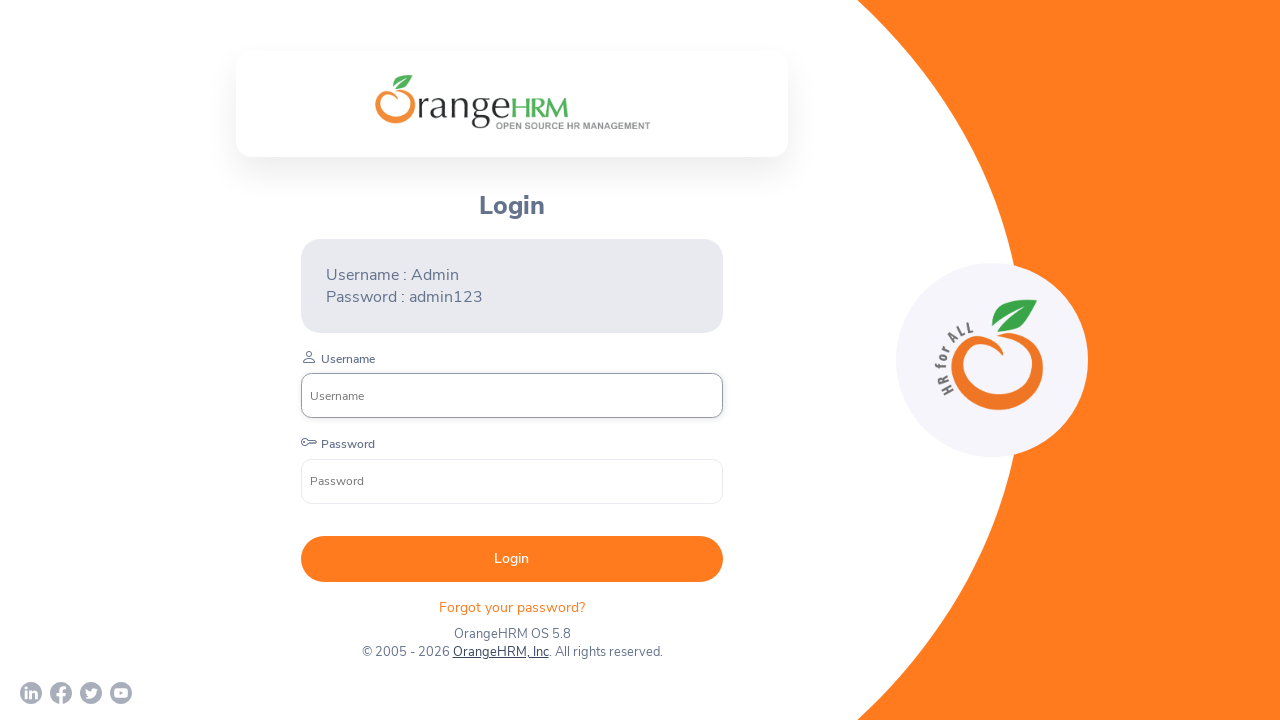

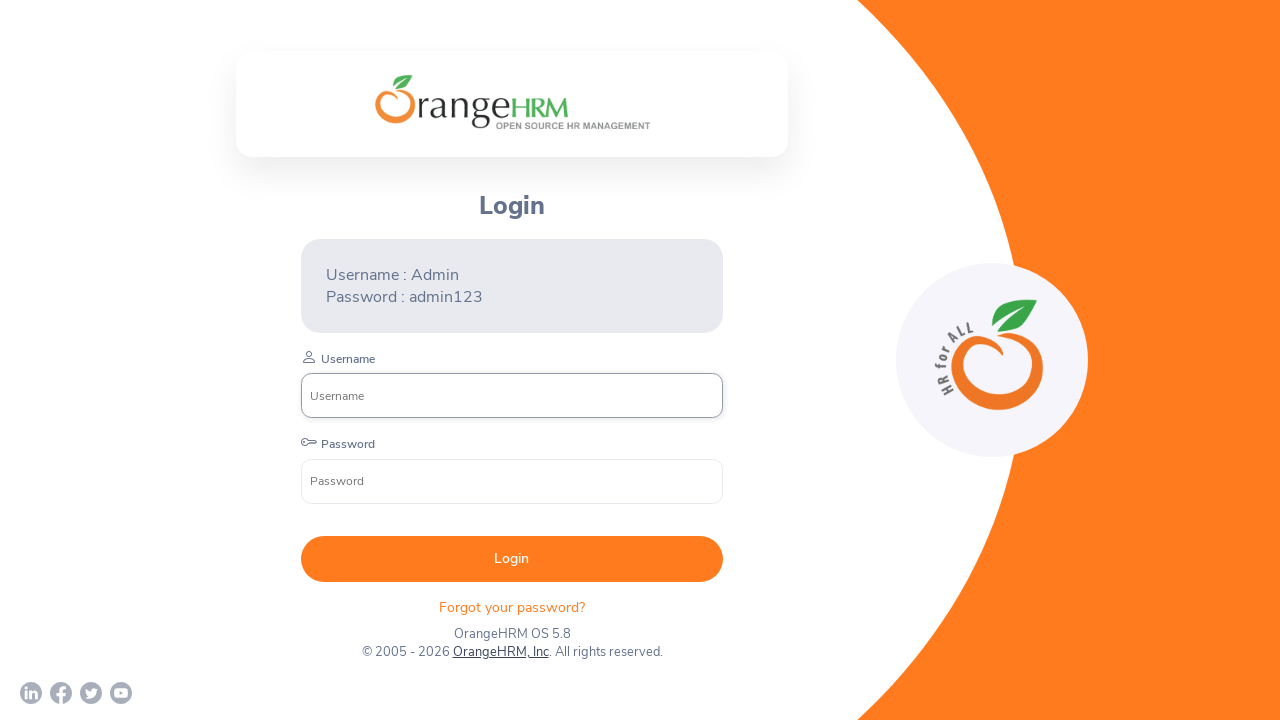